Tests synchronization with FluentWait by clicking a button that enables a checkbox, then waiting for the checkbox to become clickable and clicking it

Starting URL: https://omayo.blogspot.com/

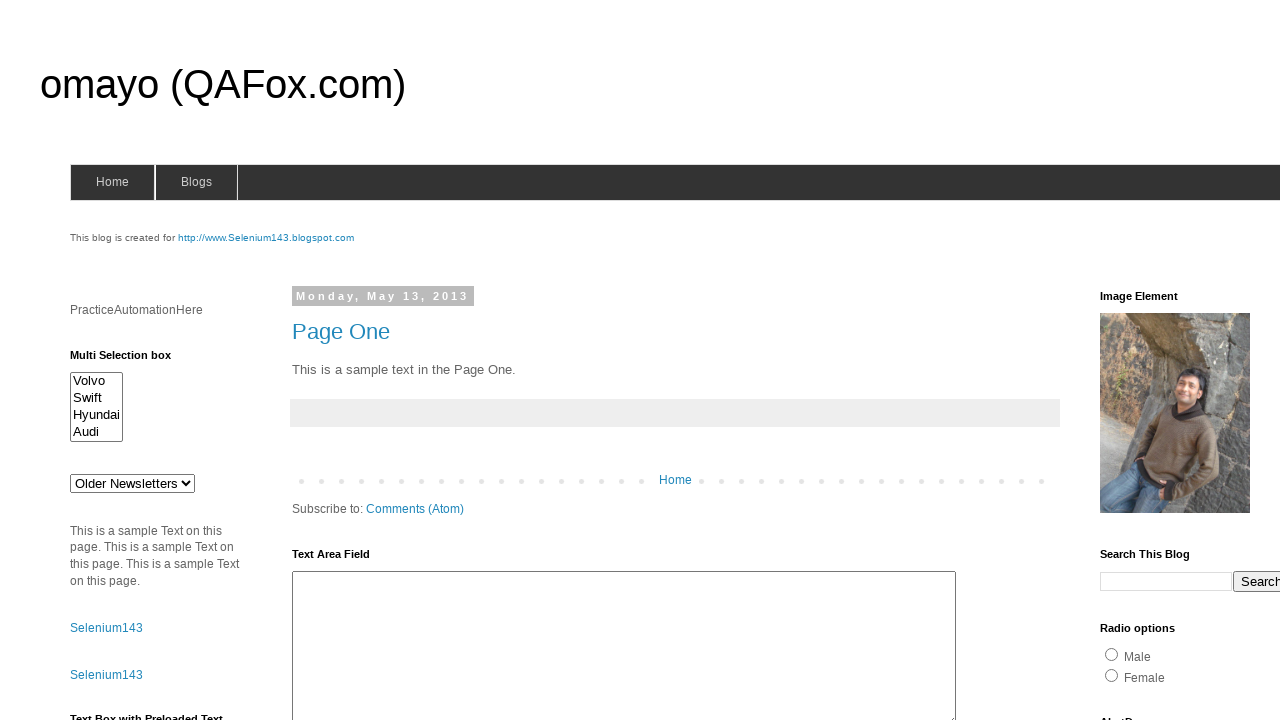

Located checkbox element with id 'dte'
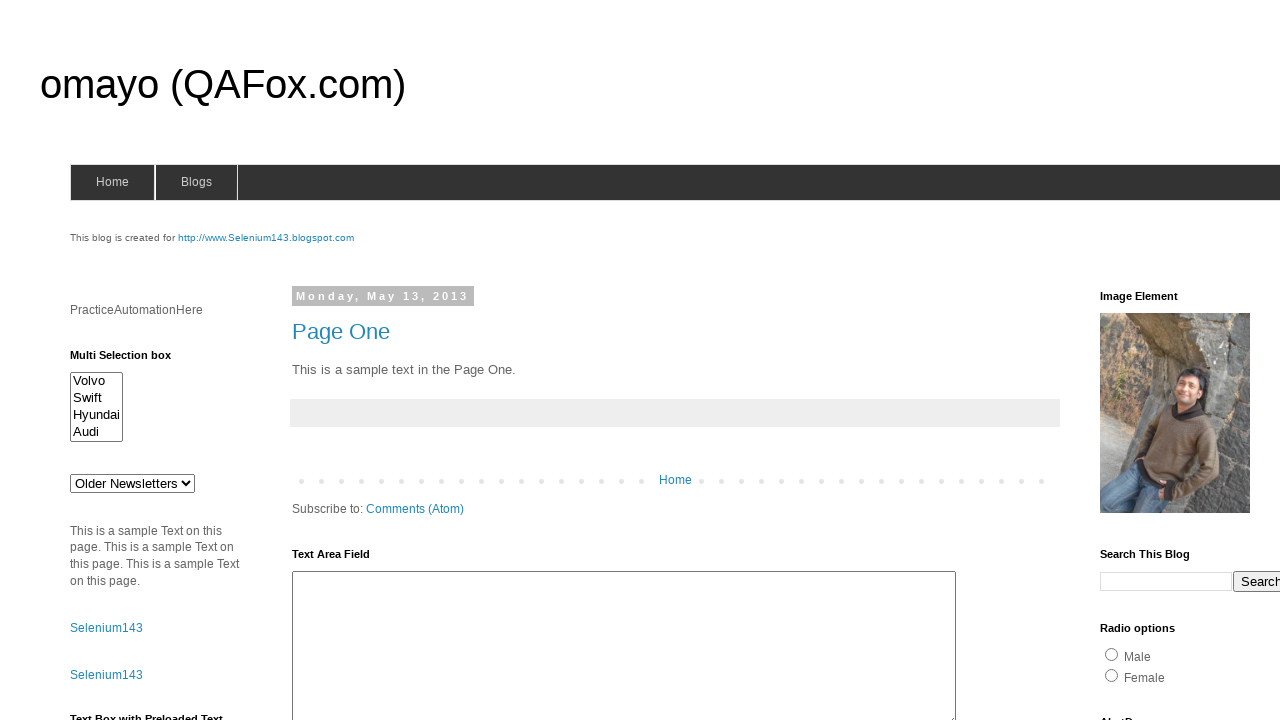

Clicked button to enable the checkbox at (109, 528) on xpath=//*[@id='HTML47']/div[1]/button
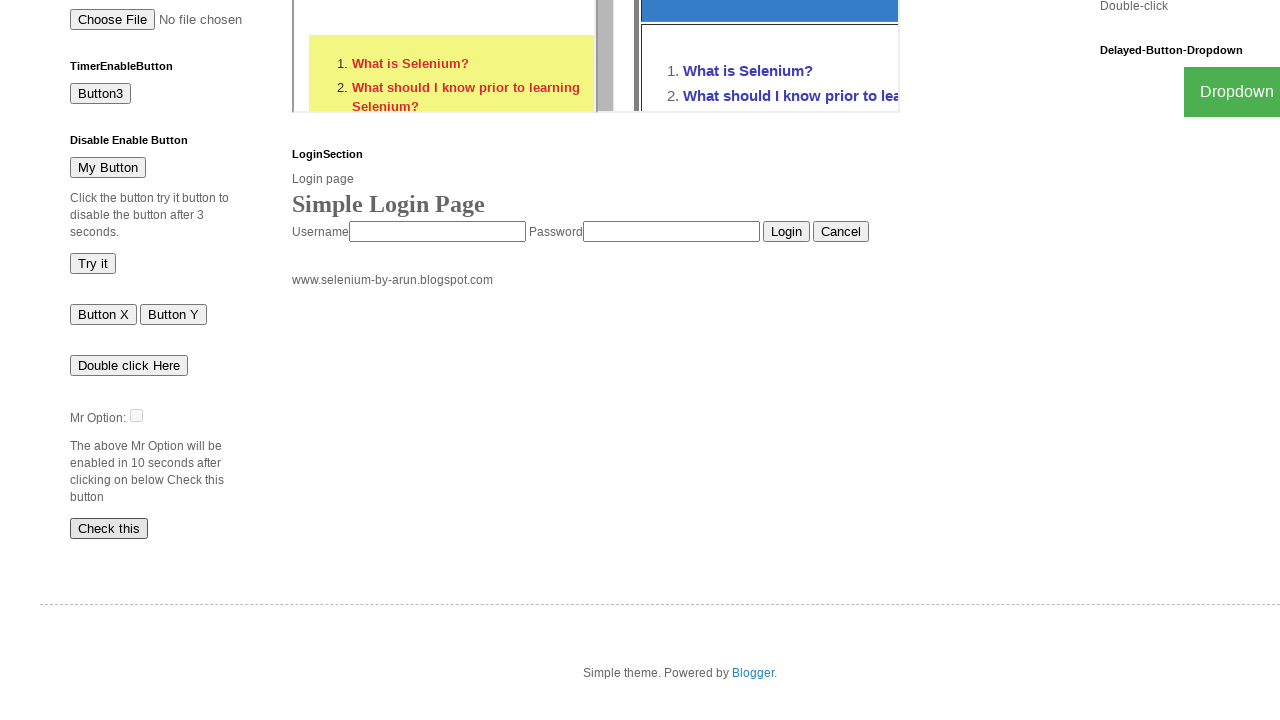

Waited for checkbox to become visible
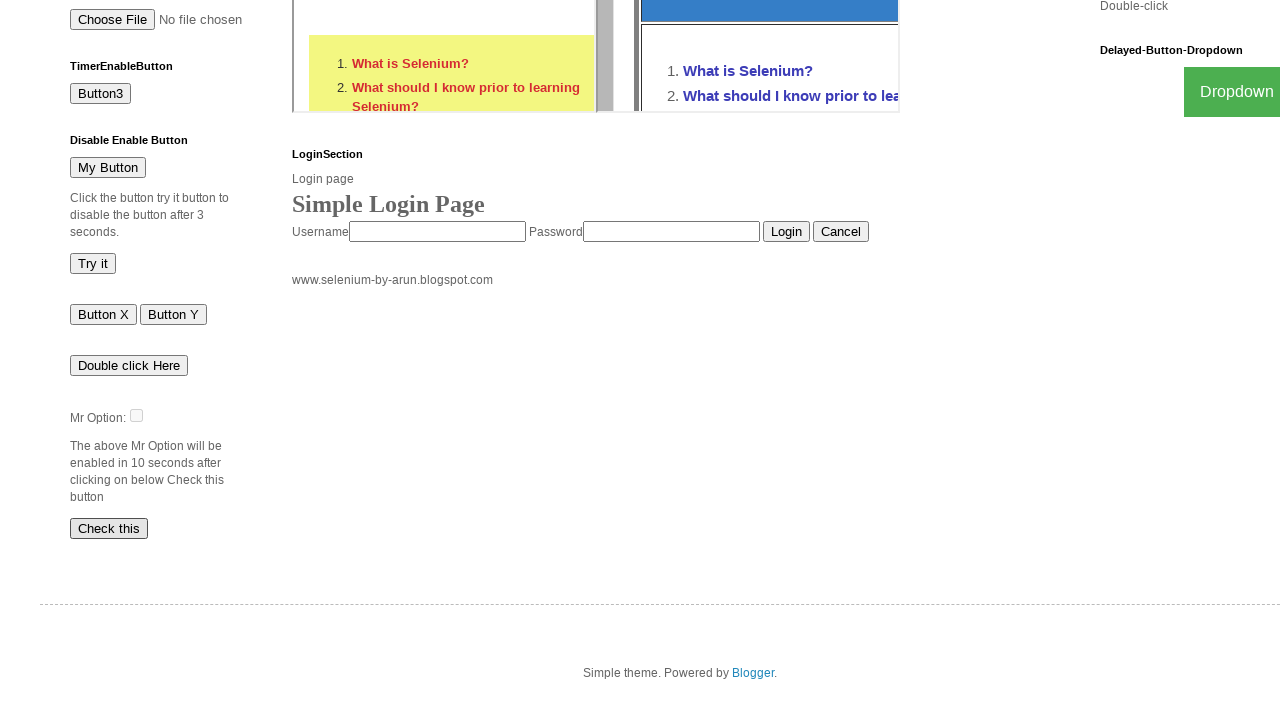

Clicked the checkbox at (136, 415) on #dte
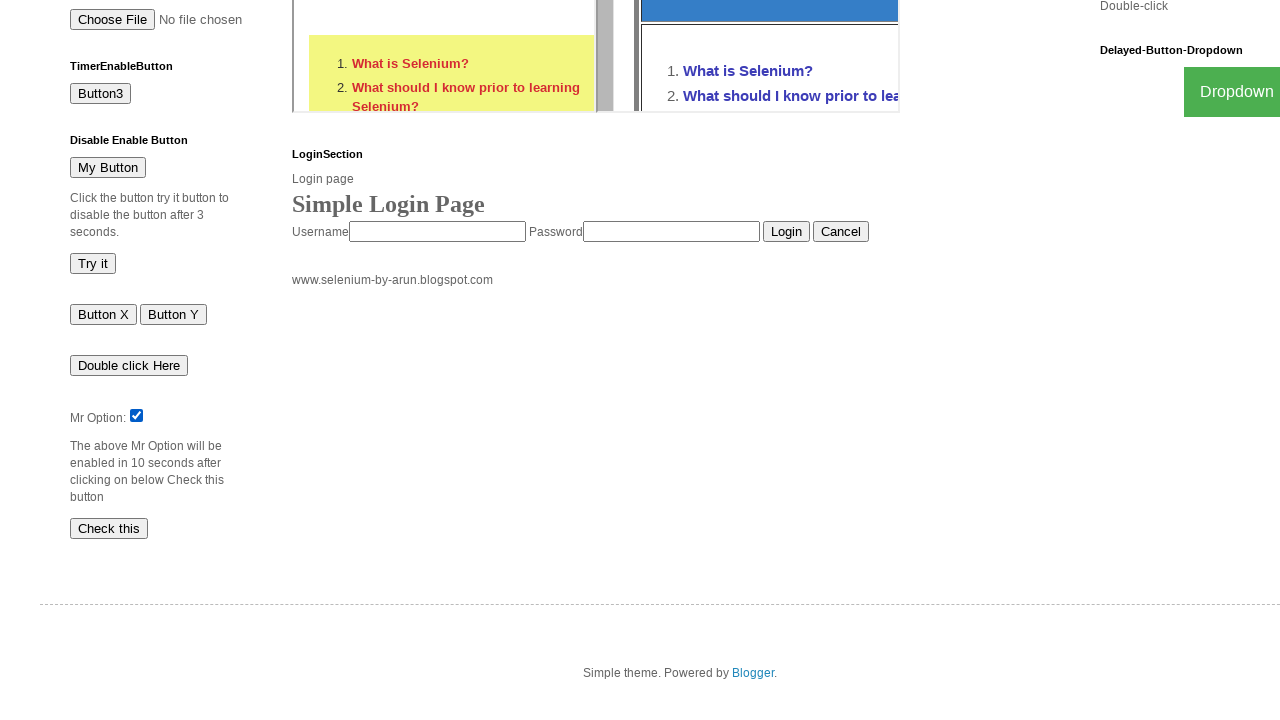

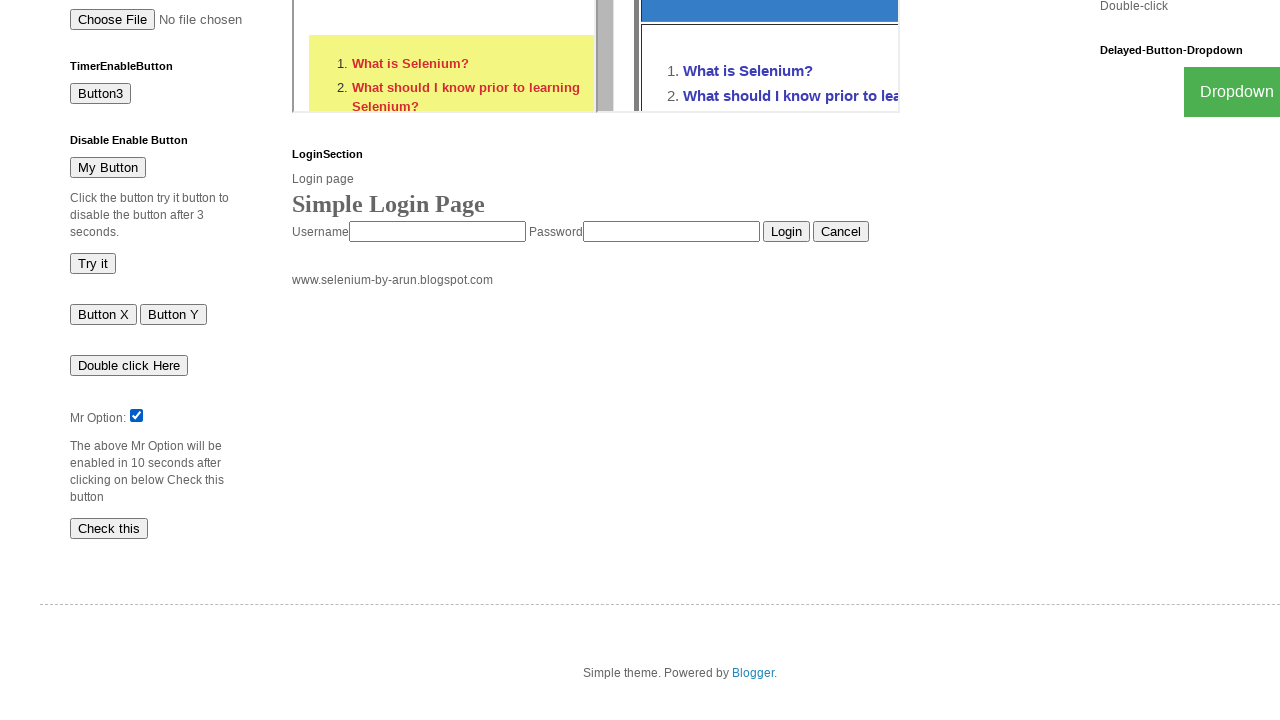